Tests Ctrl+click to select multiple non-consecutive elements (items 1, 3, 6, 12) in a selectable grid

Starting URL: https://jqueryui.com/resources/demos/selectable/display-grid.html

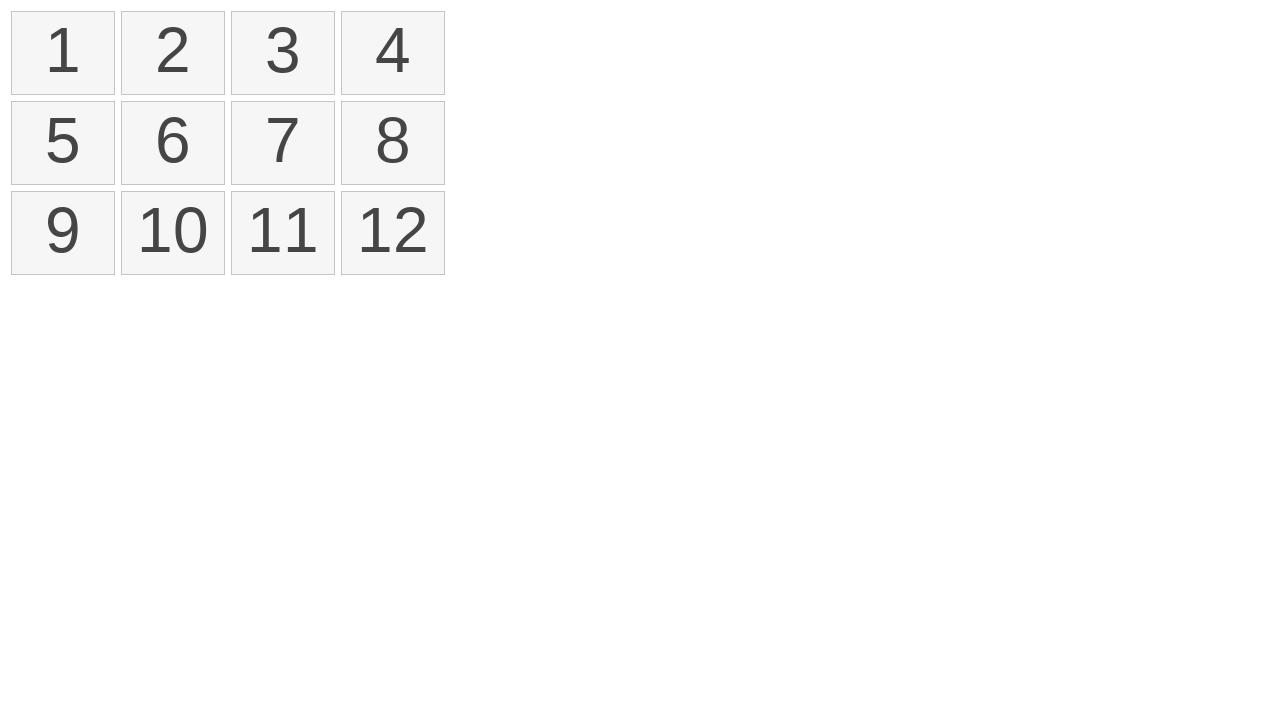

Waited for selectable list to load
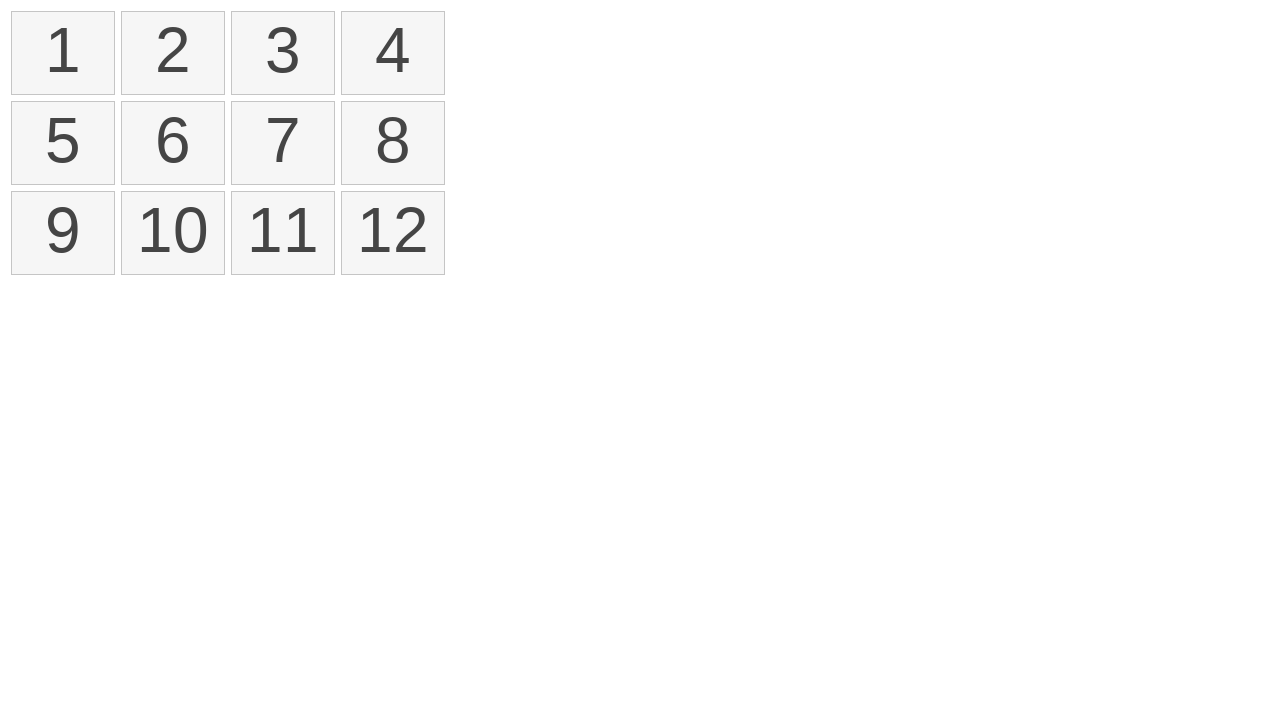

Ctrl+clicked item 1 to start multi-selection at (63, 53) on xpath=//ol[@id='selectable']/li >> nth=0
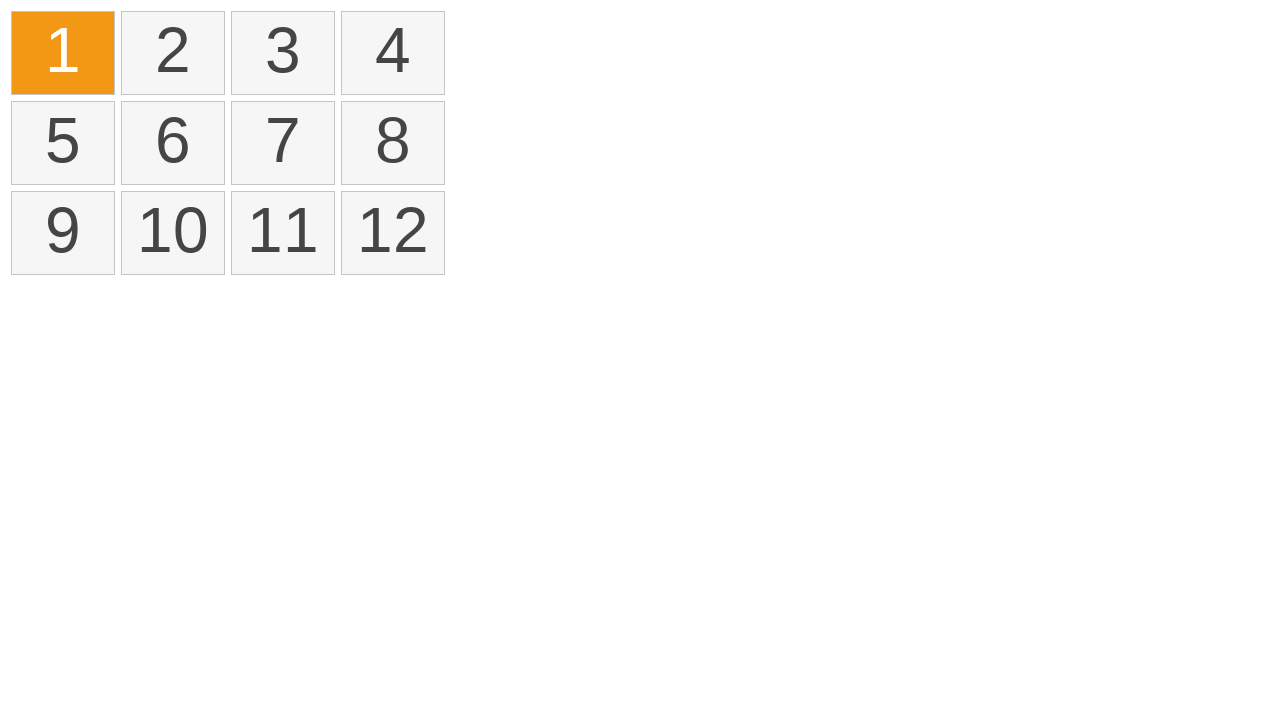

Ctrl+clicked item 3 to add to selection at (283, 53) on xpath=//ol[@id='selectable']/li >> nth=2
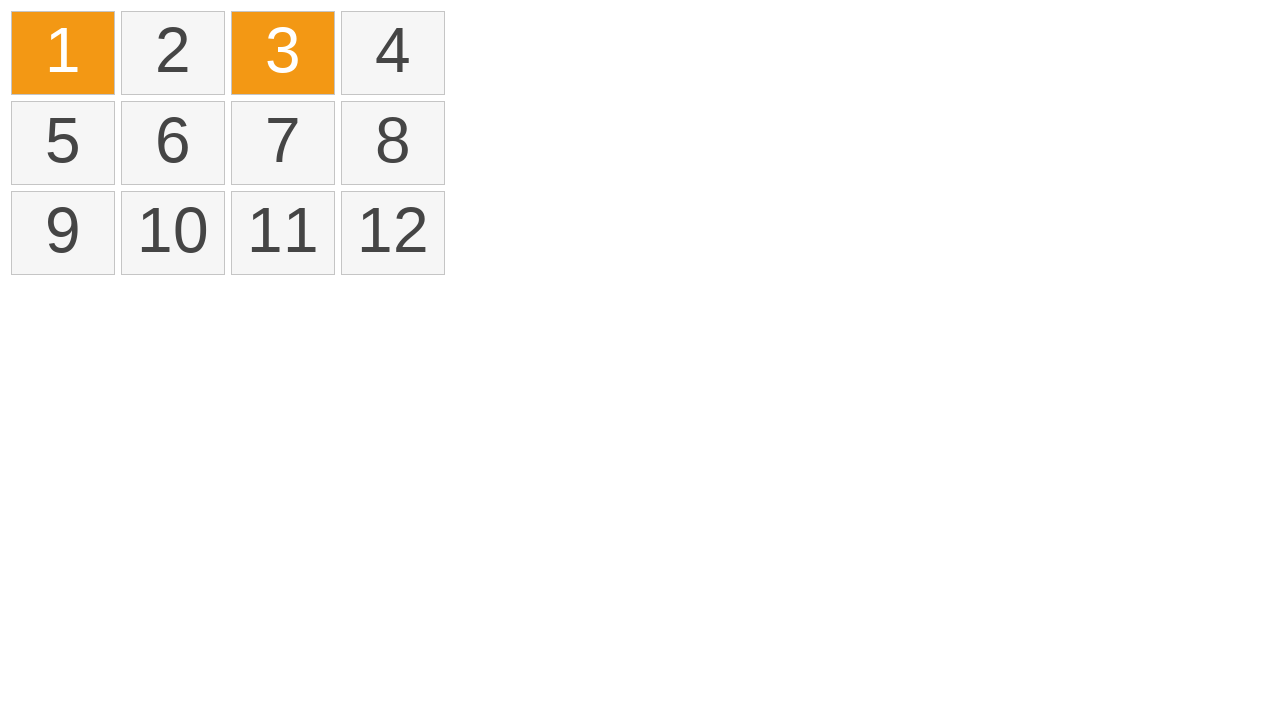

Ctrl+clicked item 6 to add to selection at (173, 143) on xpath=//ol[@id='selectable']/li >> nth=5
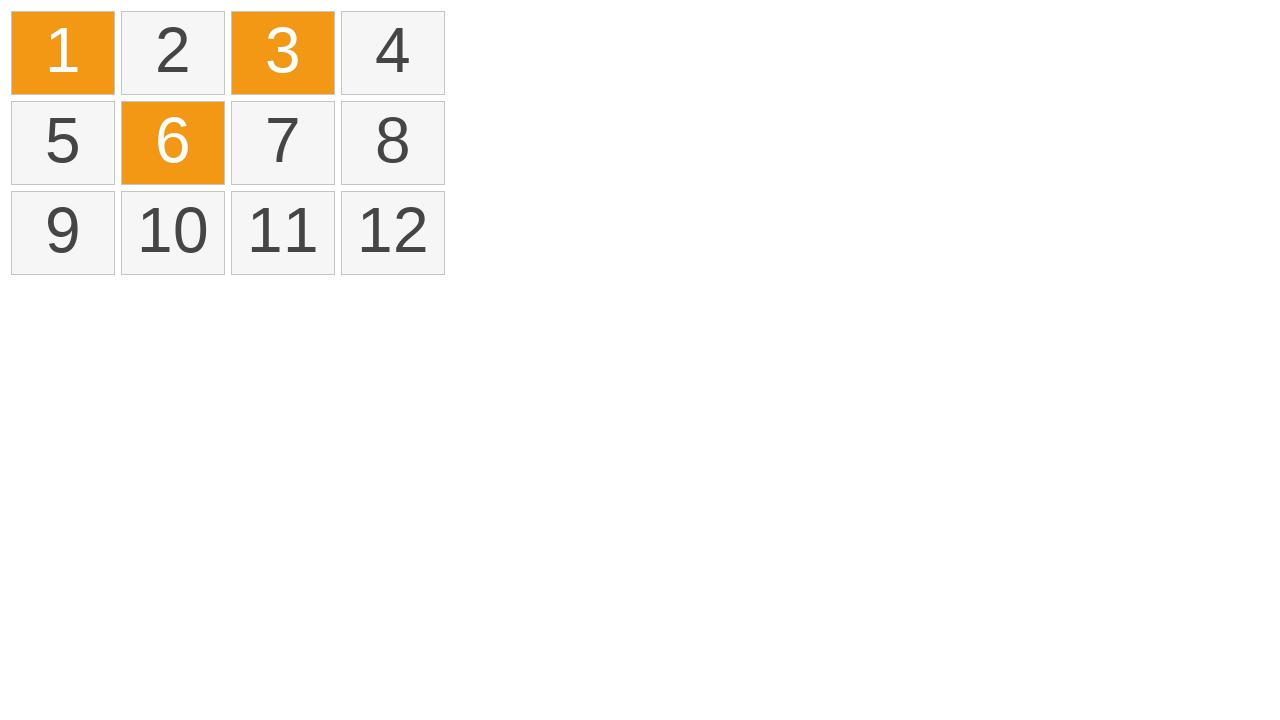

Ctrl+clicked item 12 to add to selection at (393, 233) on xpath=//ol[@id='selectable']/li >> nth=11
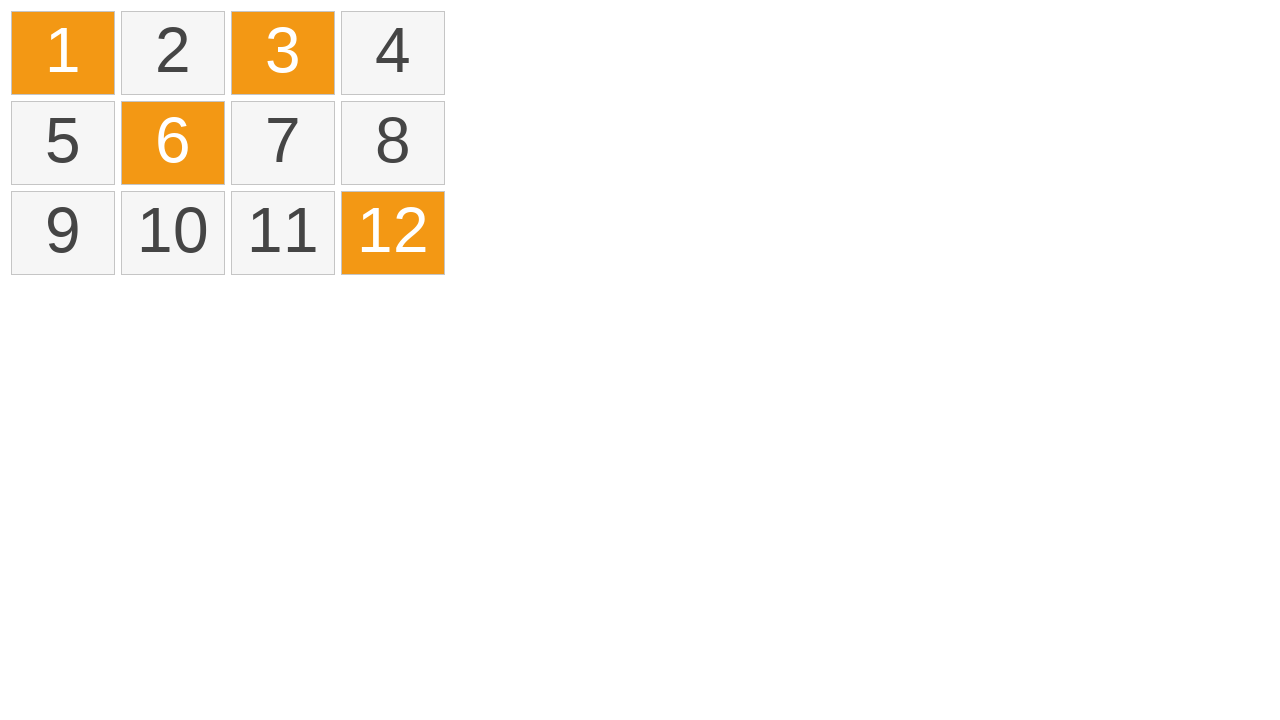

Verified that 4 items are selected
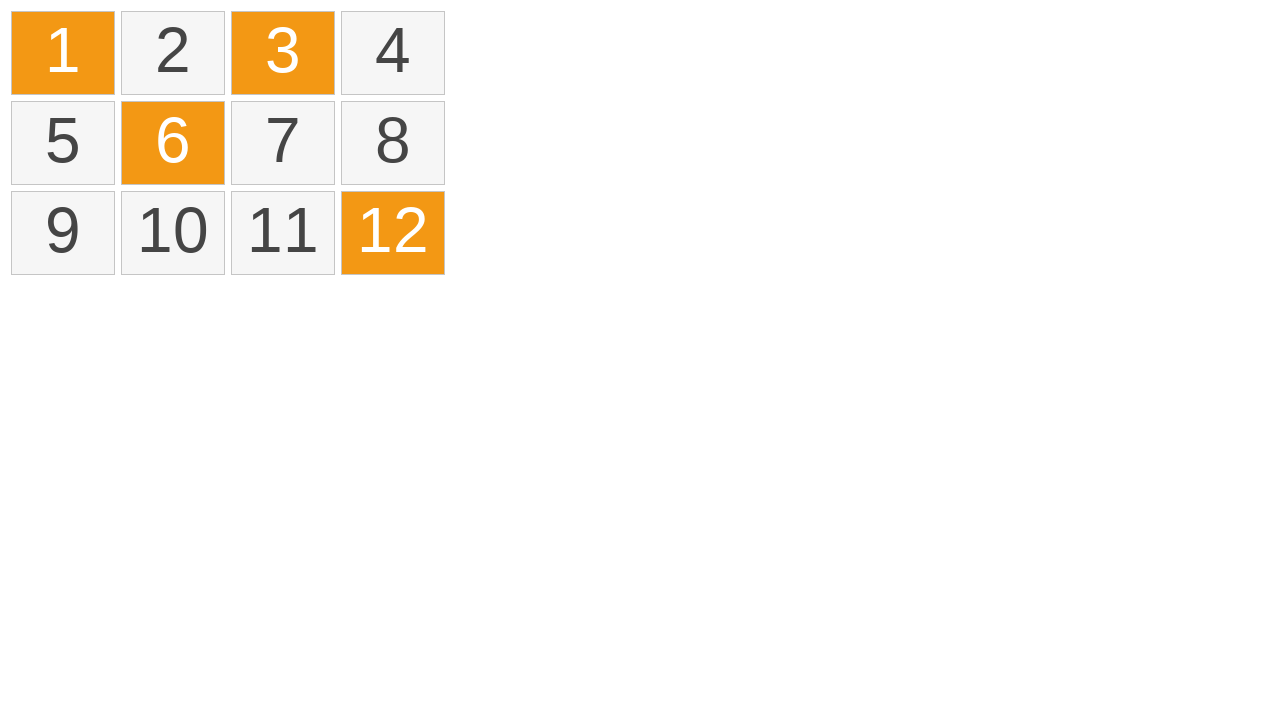

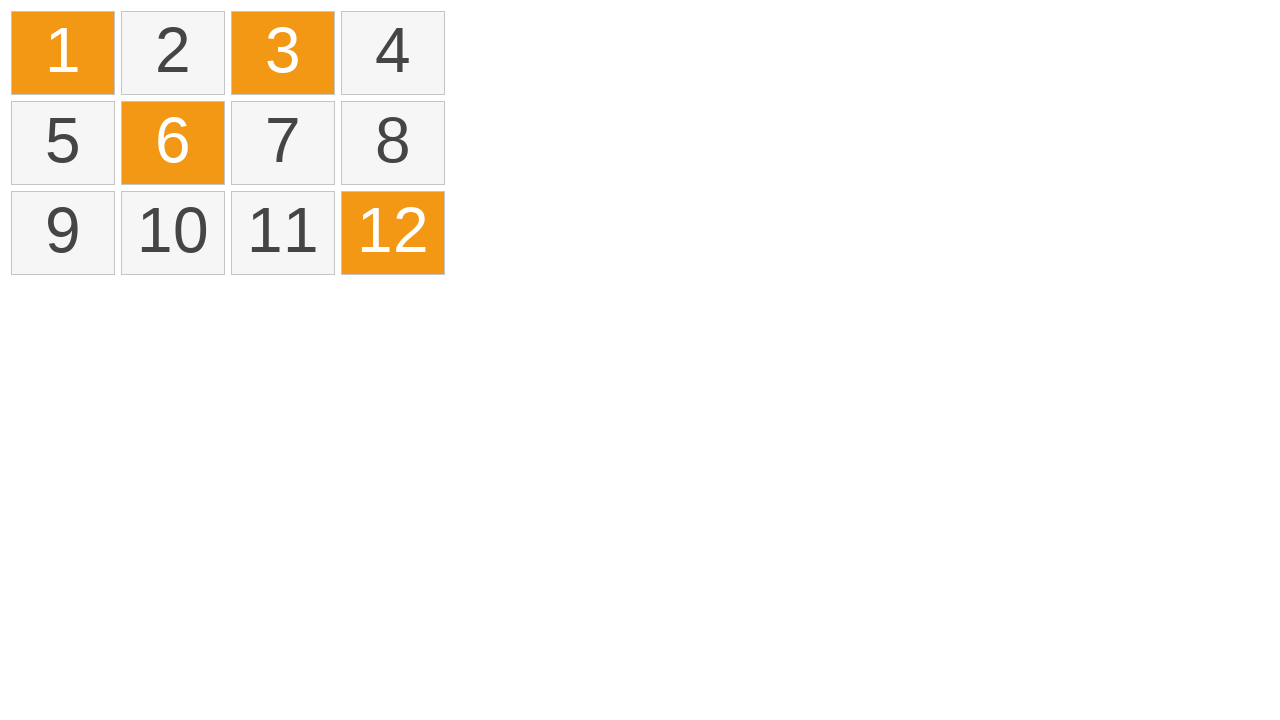